Tests basic navigation to the OrangeHRM demo site and verifies the page title contains "OrangeHRM"

Starting URL: https://opensource-demo.orangehrmlive.com/

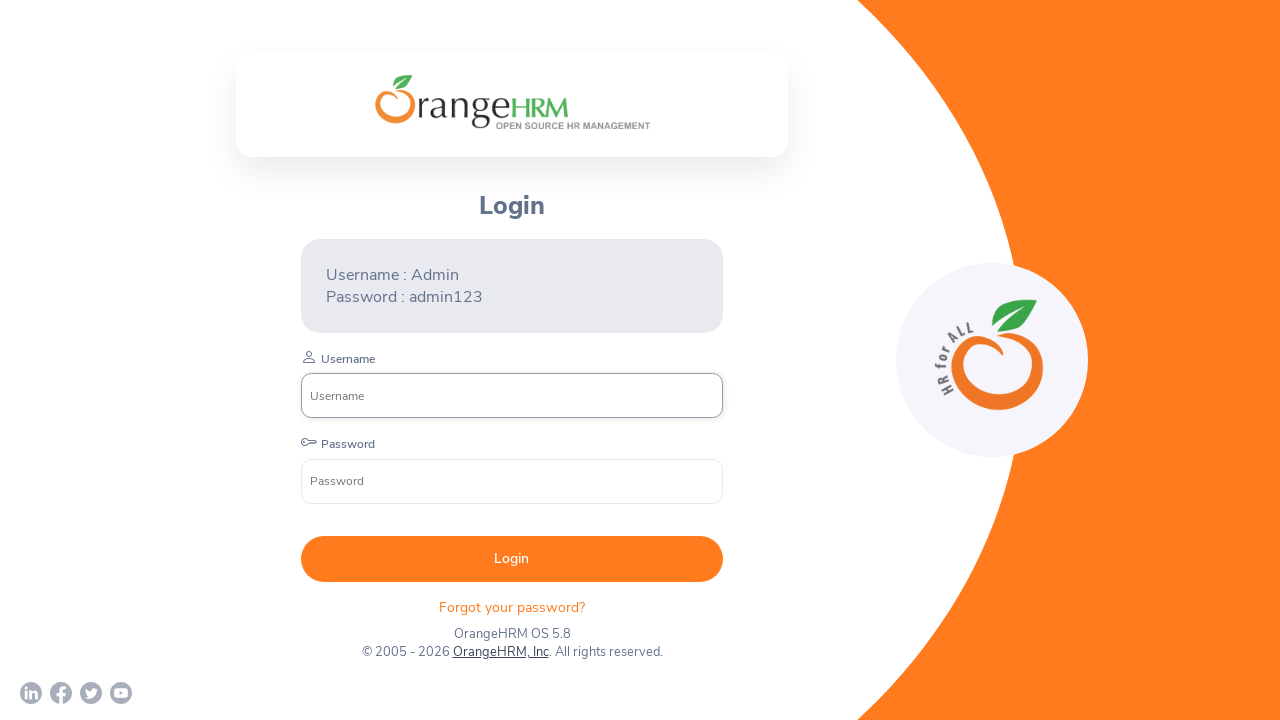

Navigated to OrangeHRM demo site at https://opensource-demo.orangehrmlive.com/
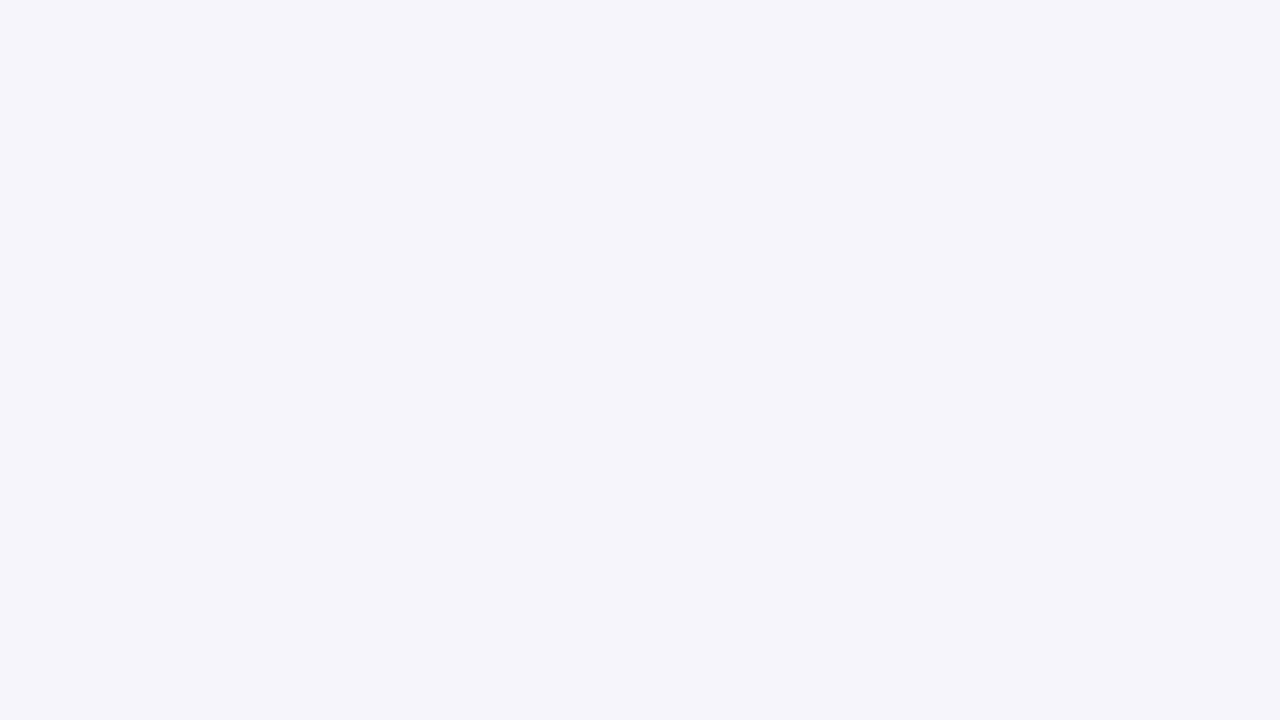

Verified that page title contains 'OrangeHRM'
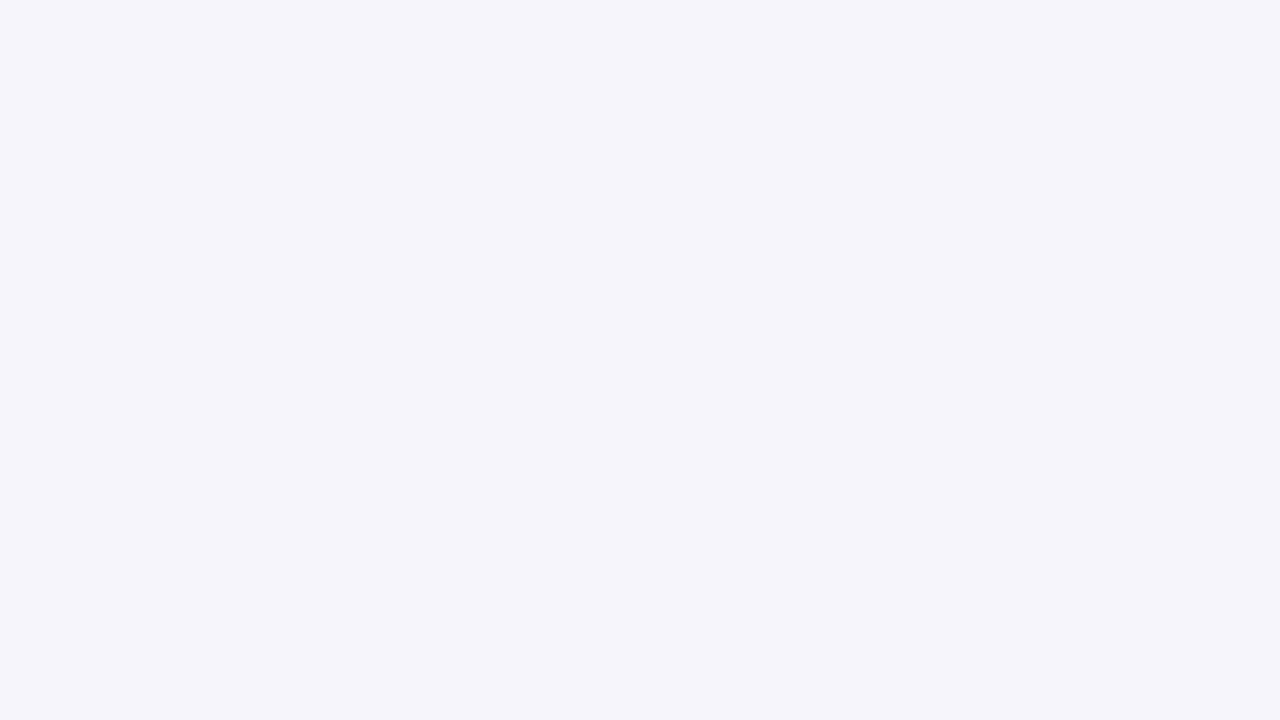

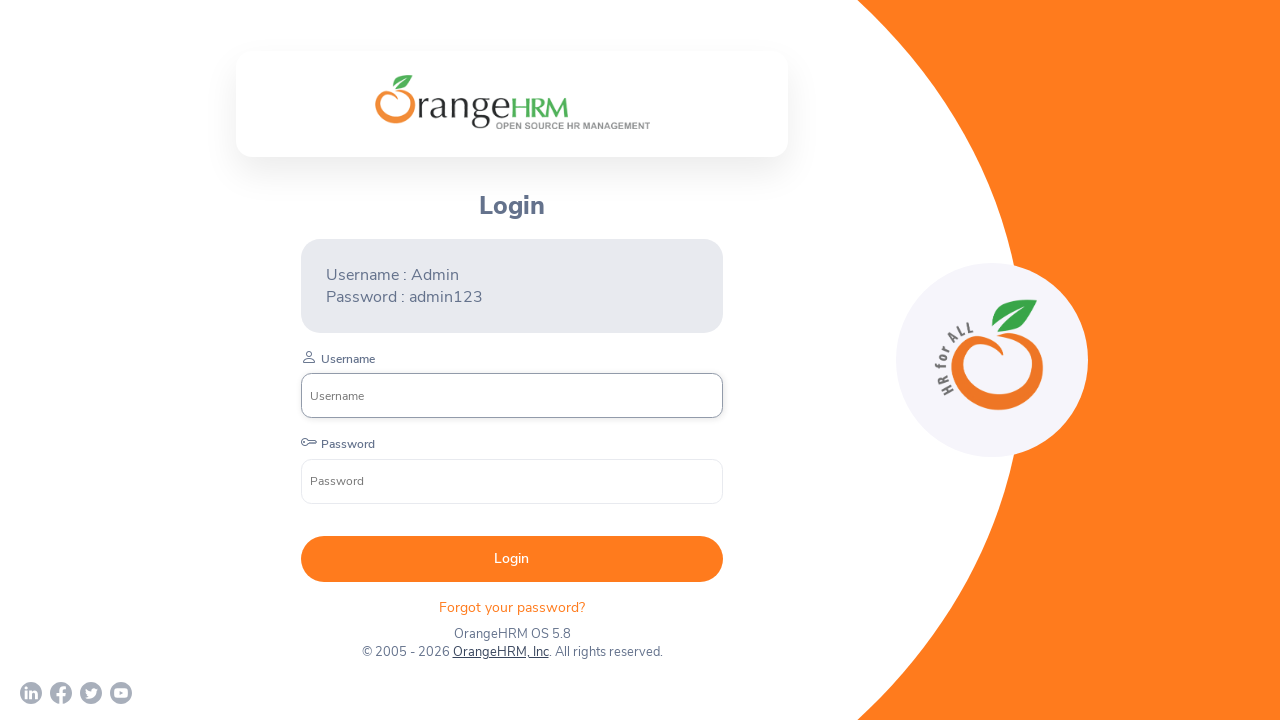